Tests file download functionality by navigating to a file download page and clicking the download button

Starting URL: https://leafground.com/file.xhtml

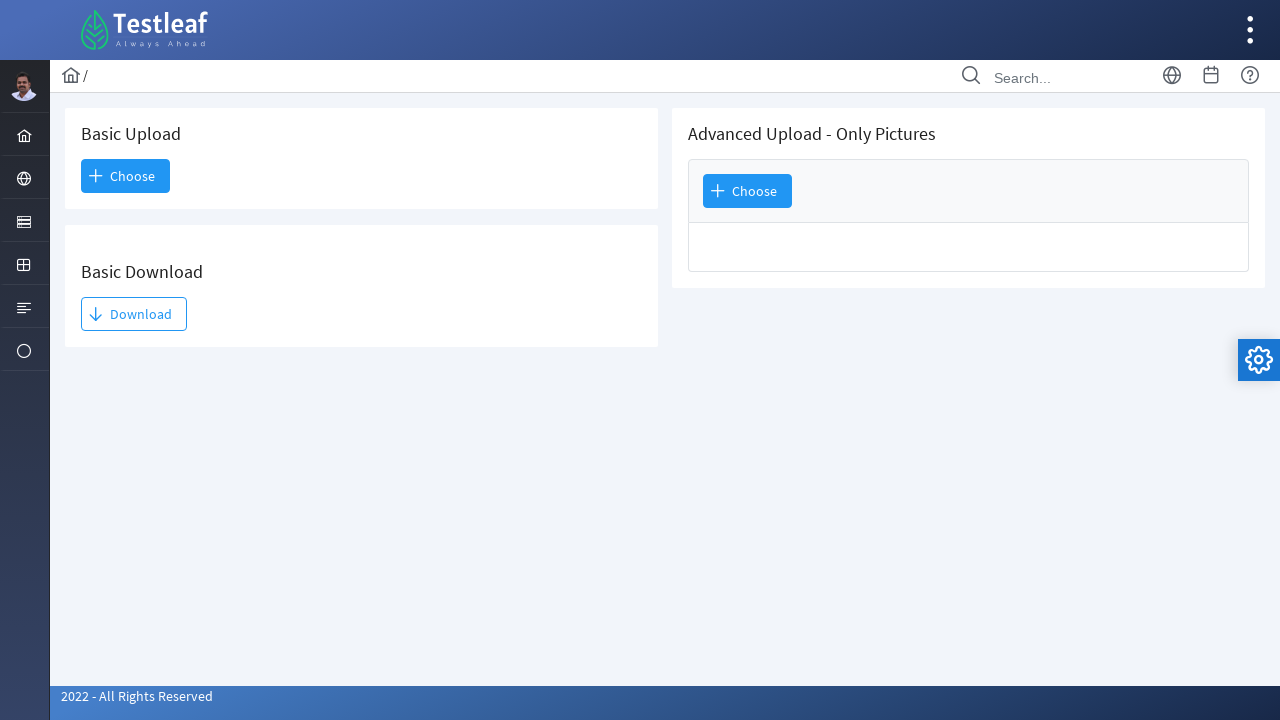

Clicked the download button at (134, 314) on xpath=//*[@id='j_idt93:j_idt95']/span[2]
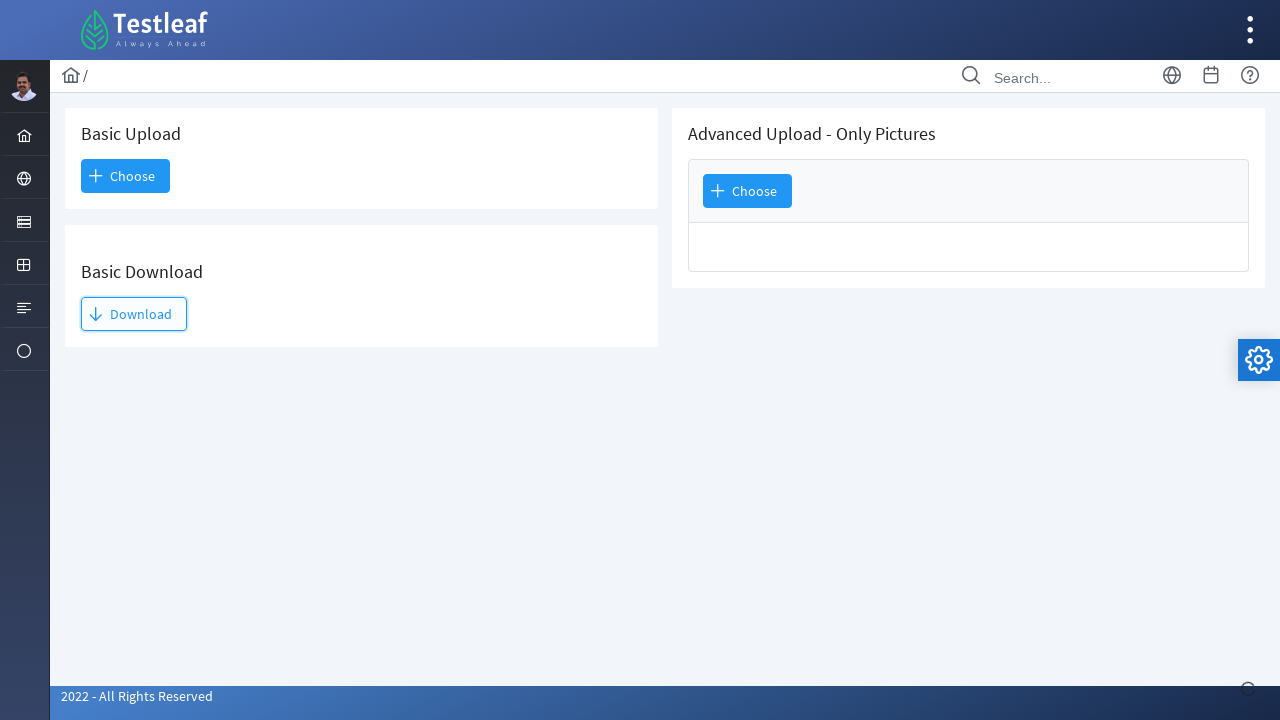

Waited 2 seconds for download to initiate
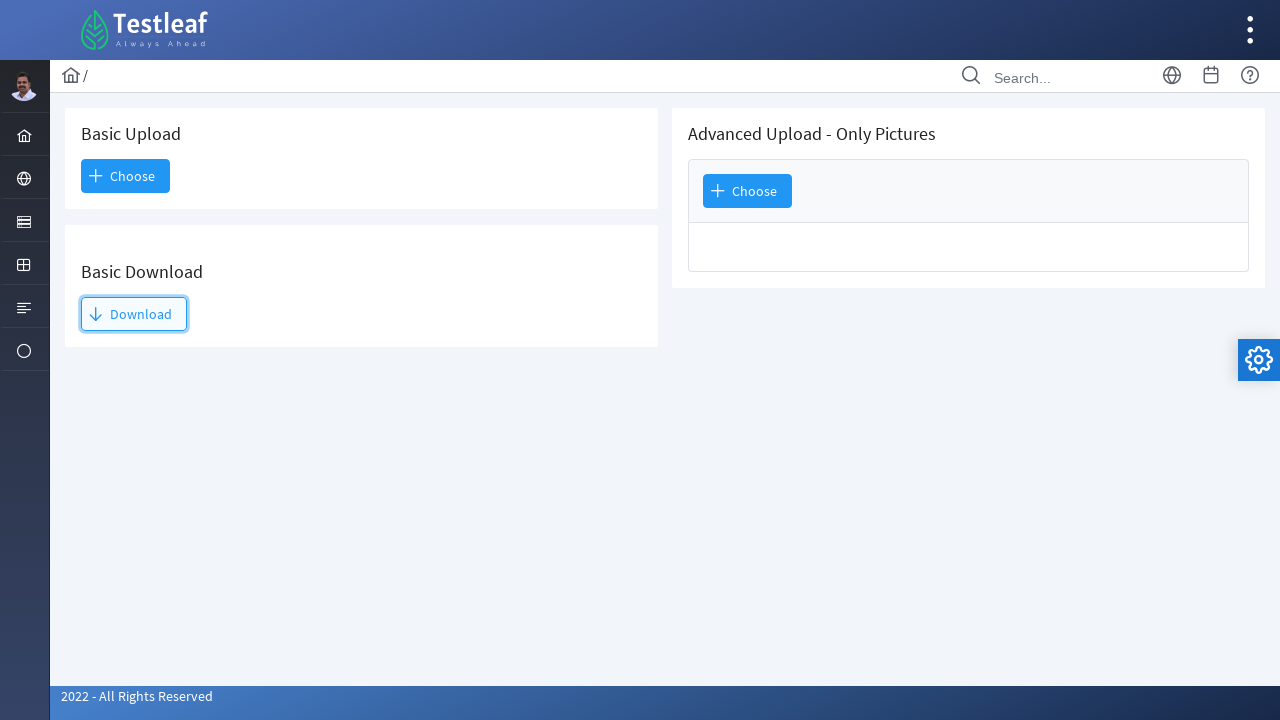

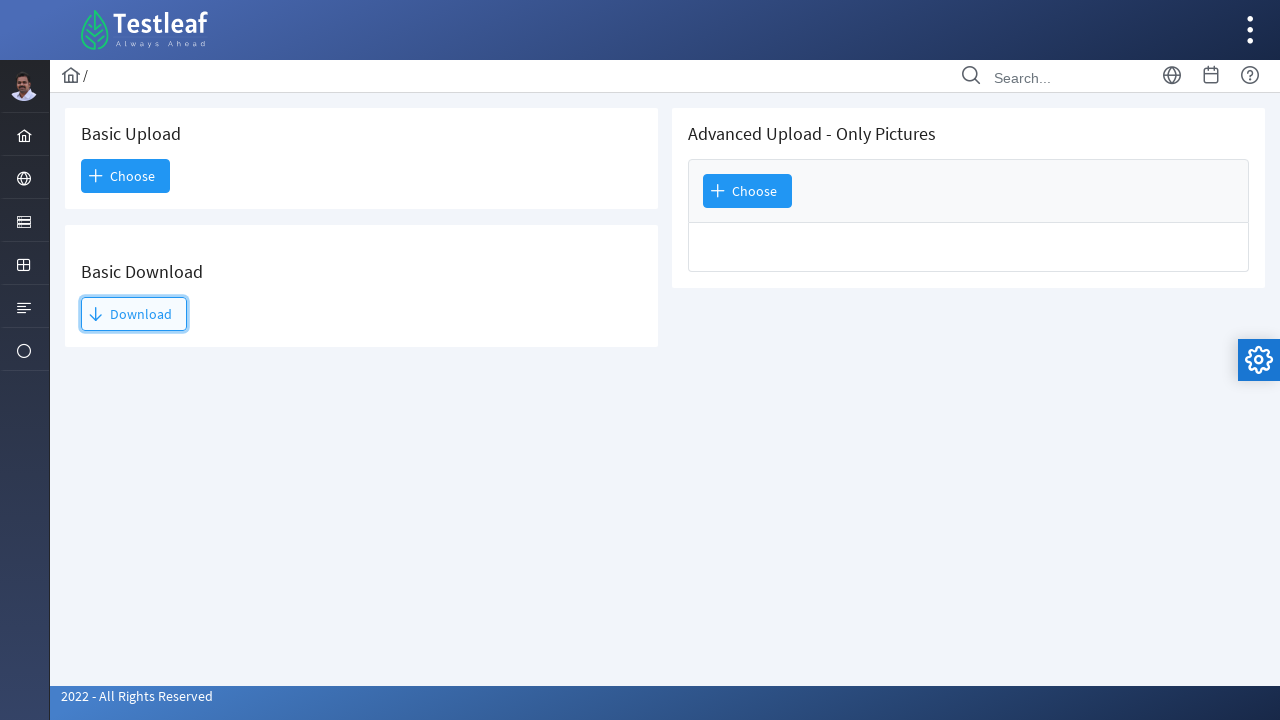